Tests the Welcome to the Jungle job search page by navigating with search parameters and verifying that job listings load successfully.

Starting URL: https://www.welcometothejungle.com/fr/jobs?query=python%20developer&refinementList%5Boffices.country_code%5D%5B%5D=FR&page=1&aroundLatLng=44.84044%2C-0.5805&contract_type%5D%5B%5D=full_time&aroundRadius=25km&aroundQuery=Paris

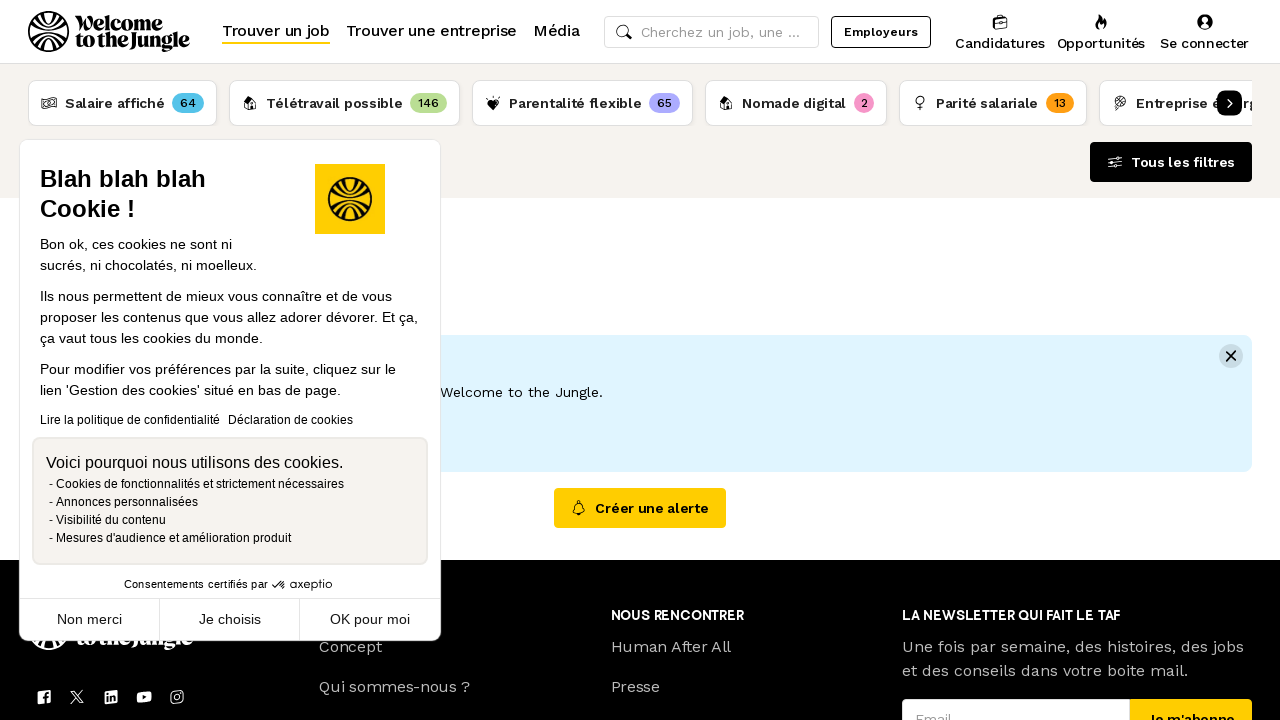

Waited for job listings container to load
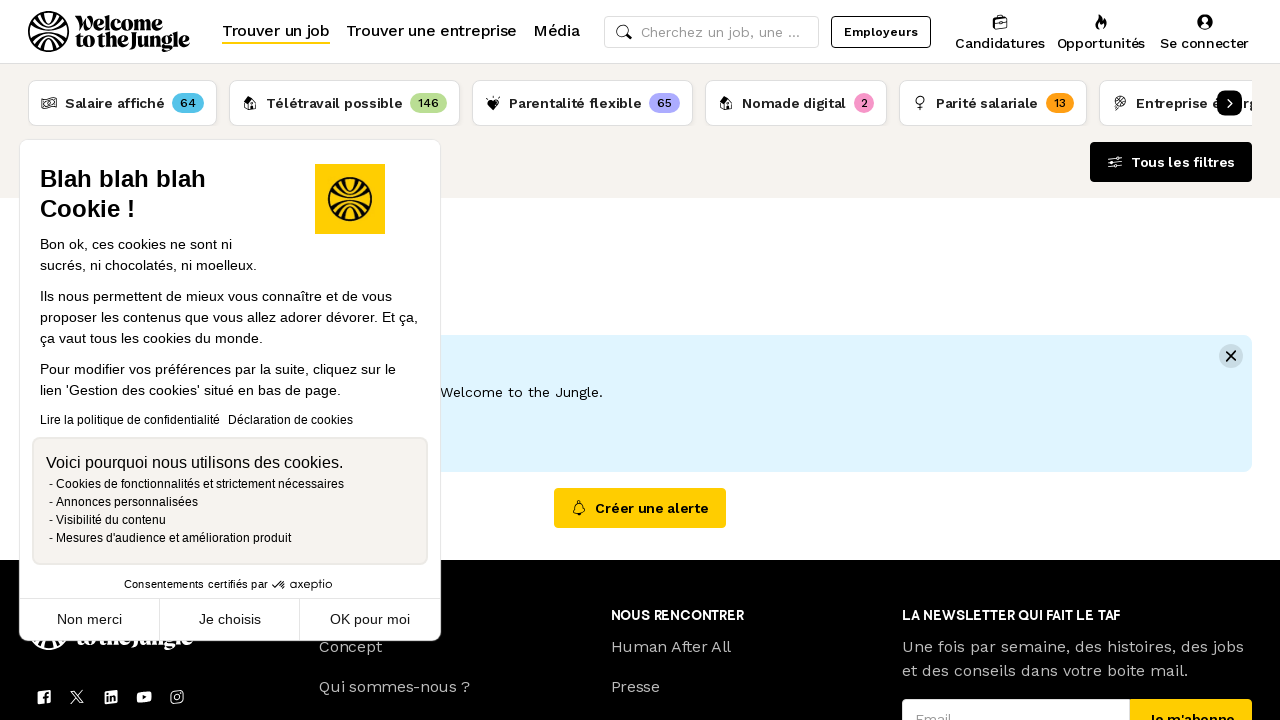

Verified that job listing items are present
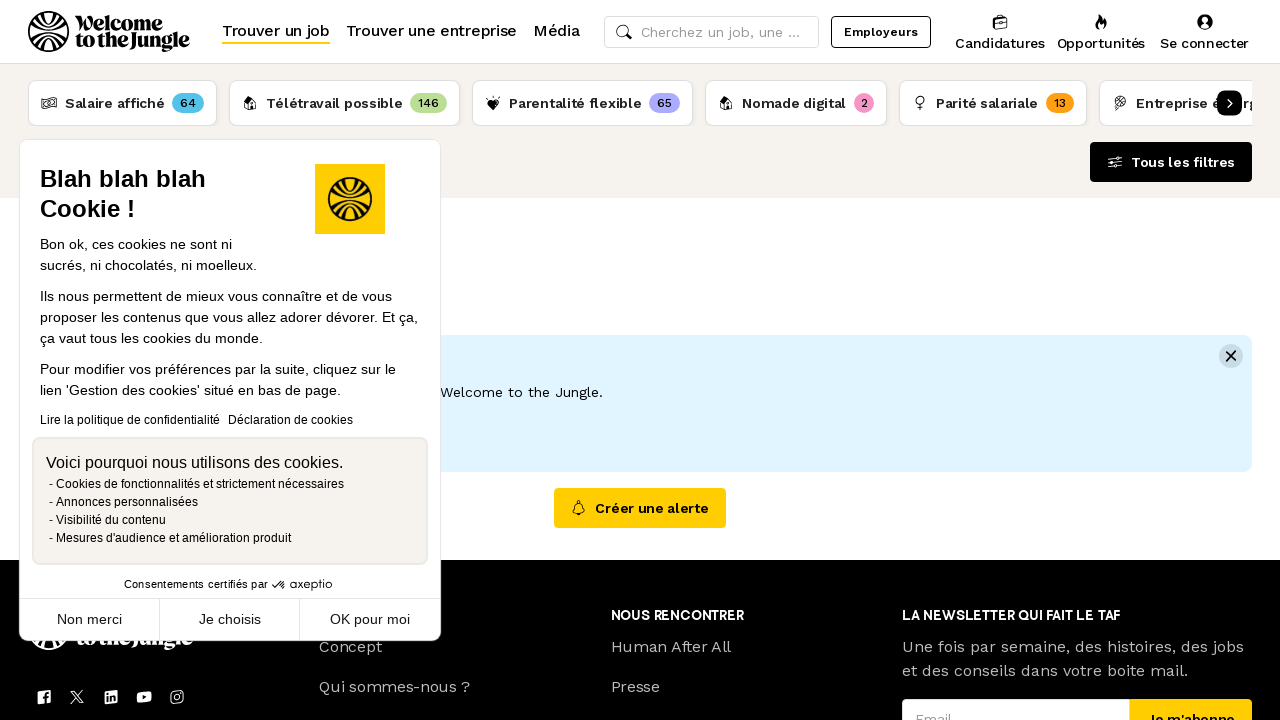

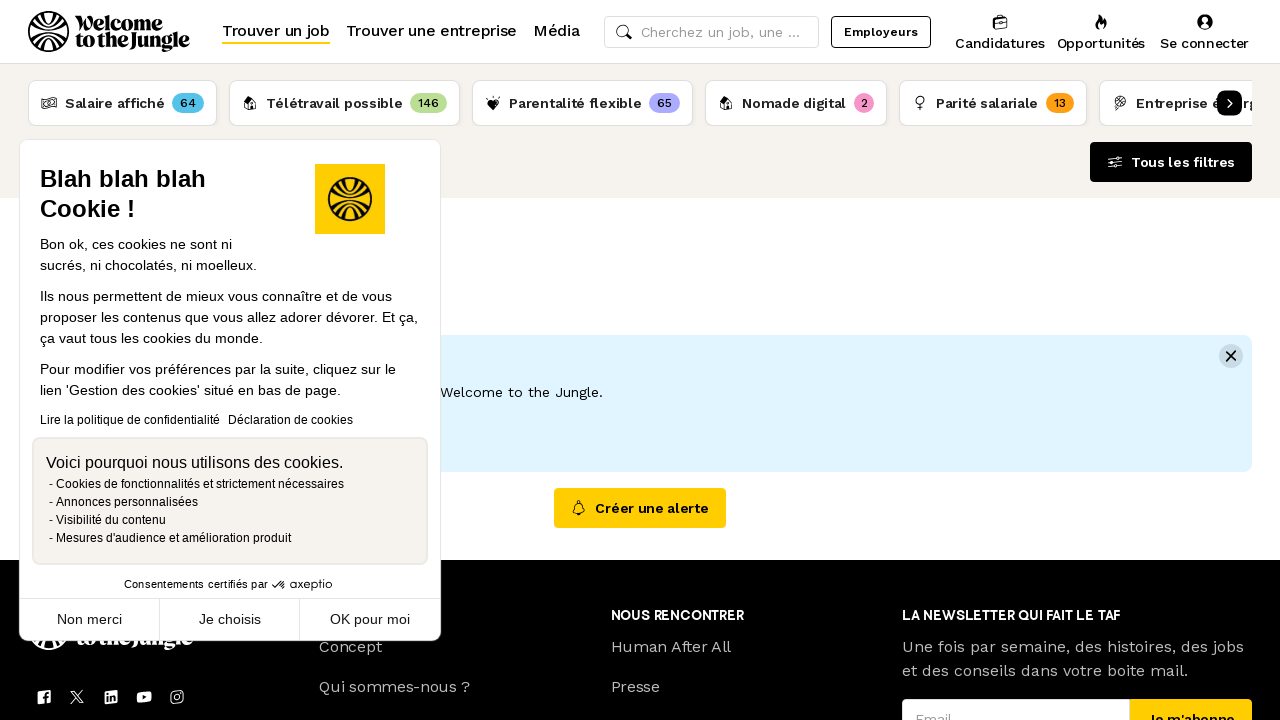